Navigates to Auchan's promotions page and verifies that product listings are displayed by waiting for product elements to load.

Starting URL: https://www.auchan.fr/boutique/promos

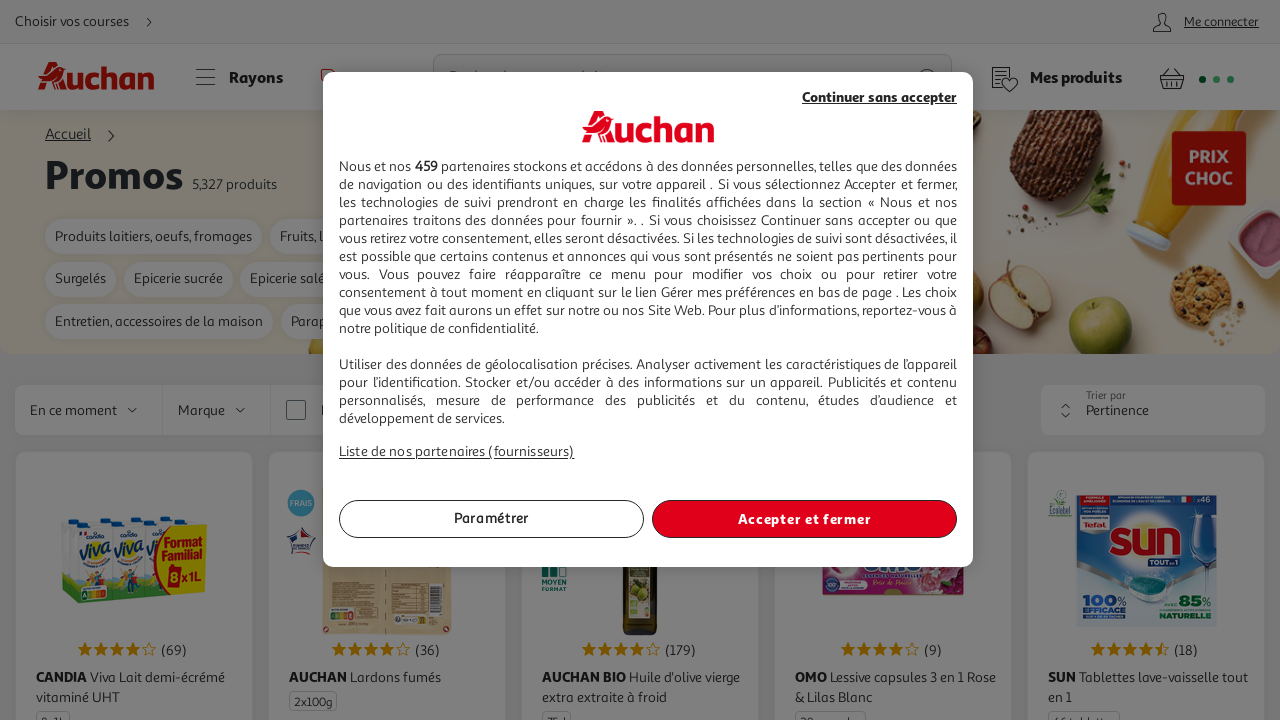

Navigated to Auchan promotions page
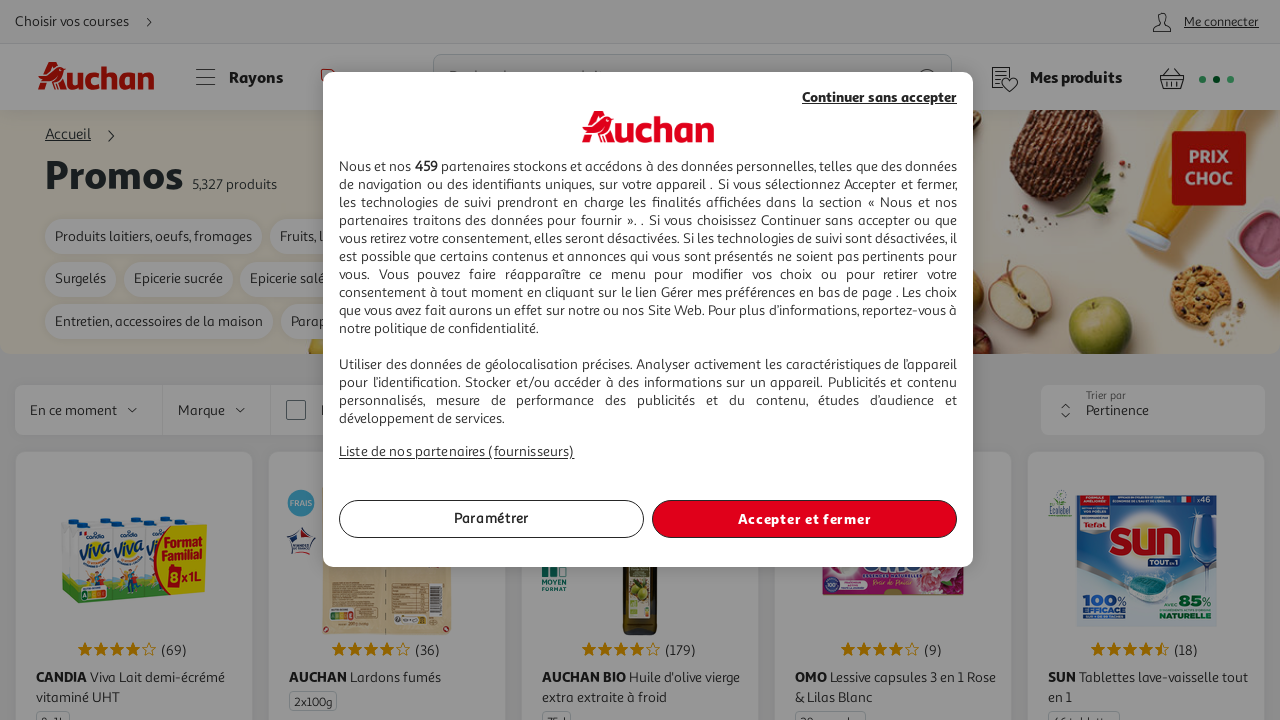

Product listings loaded successfully - product elements are now visible
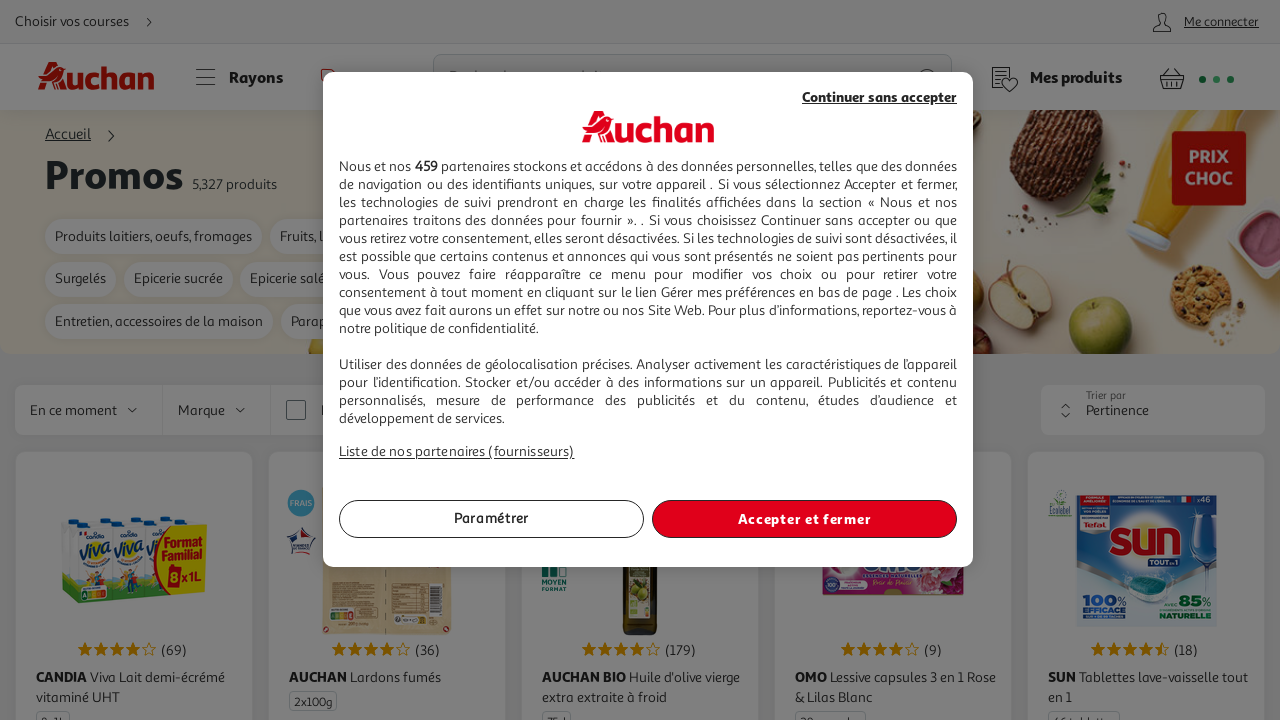

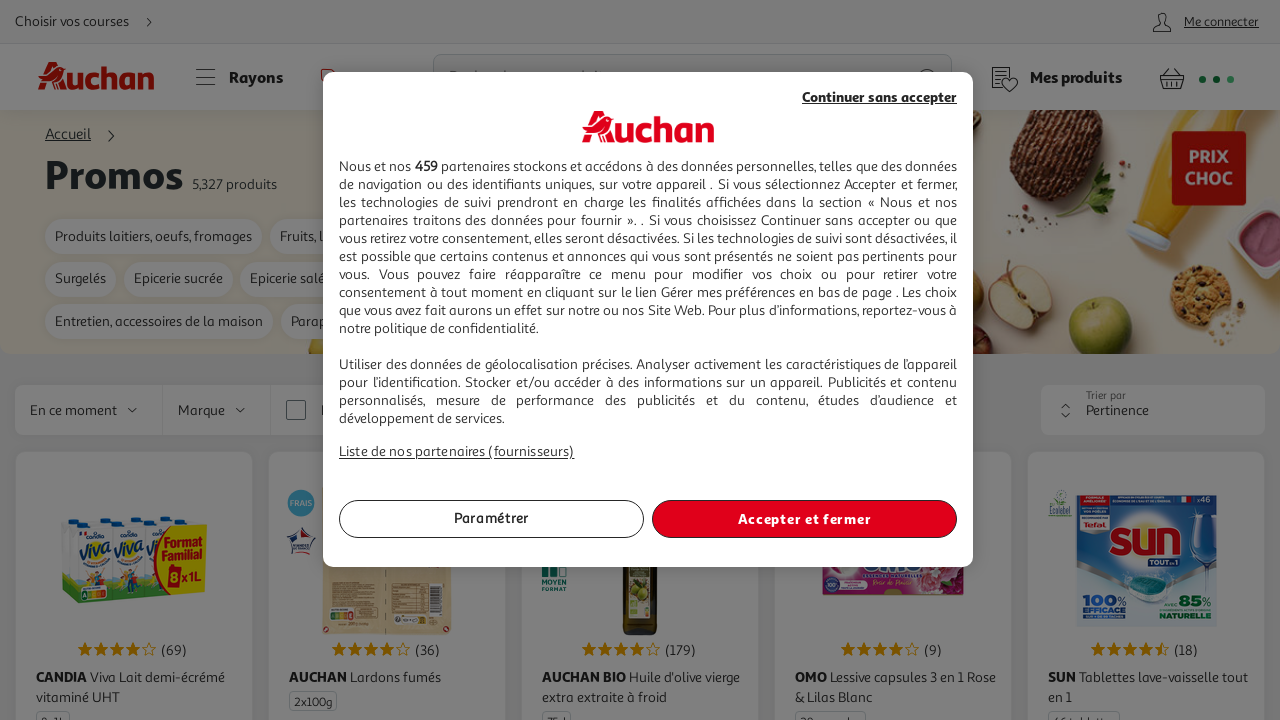